Tests navigation through a multi-level dropdown menu by hovering over the navbar, then a dropdown item, and clicking on "ST Advanced class" link

Starting URL: https://lh.inmakesedu.com/home

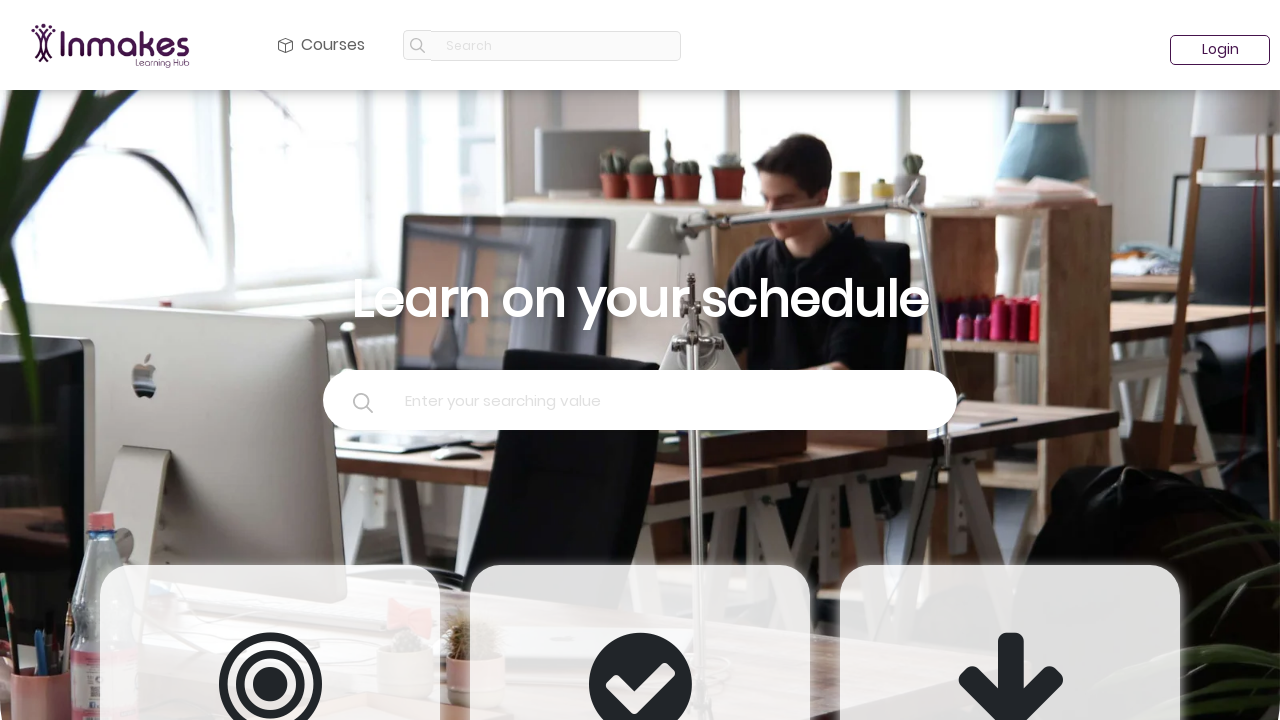

Navigated to https://lh.inmakesedu.com/home
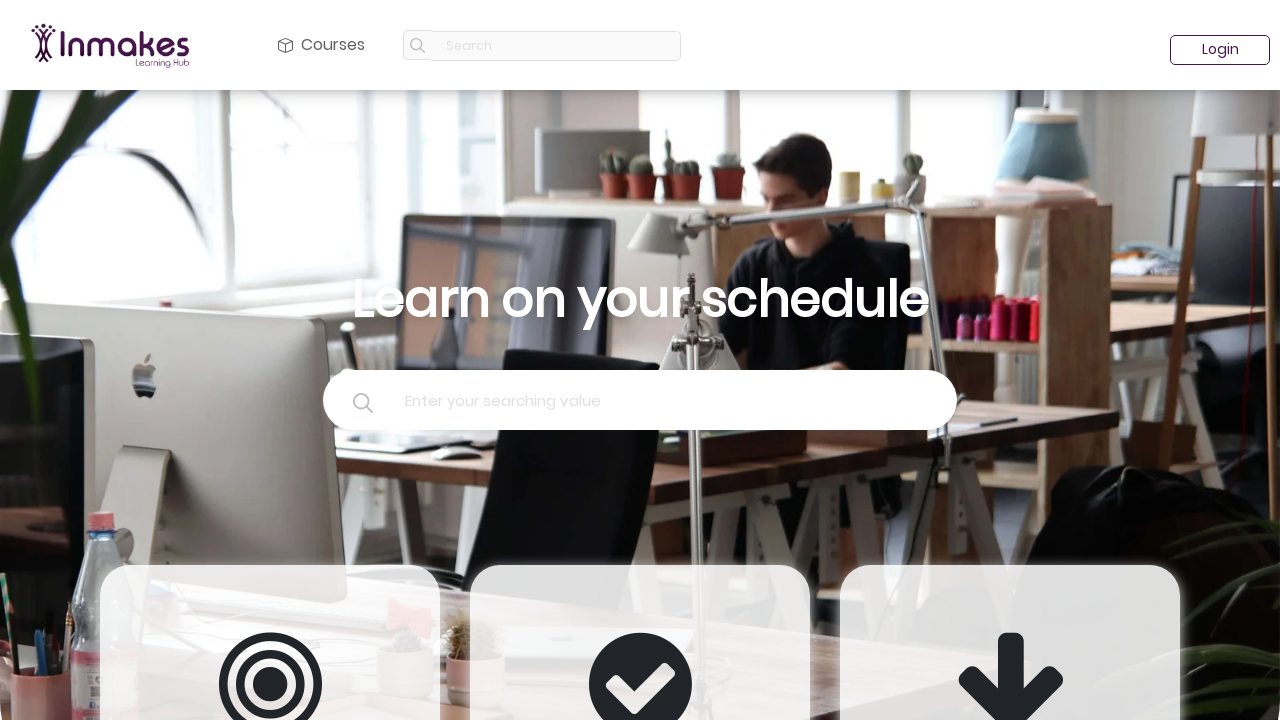

Hovered over main navigation menu (ul.navbar-nav) at (322, 45) on ul.navbar-nav
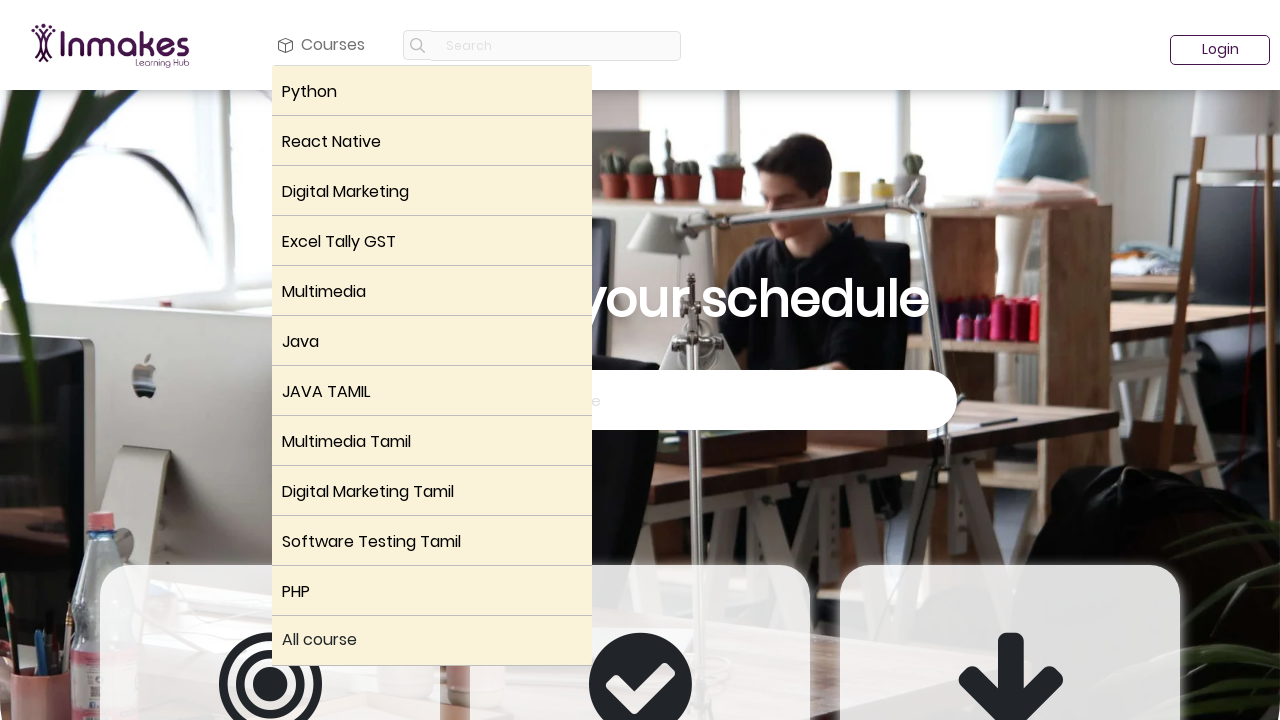

Hovered over the 10th dropdown item at (432, 541) on (//div[@class='dropdown dropright p-0 m-0'])[10]
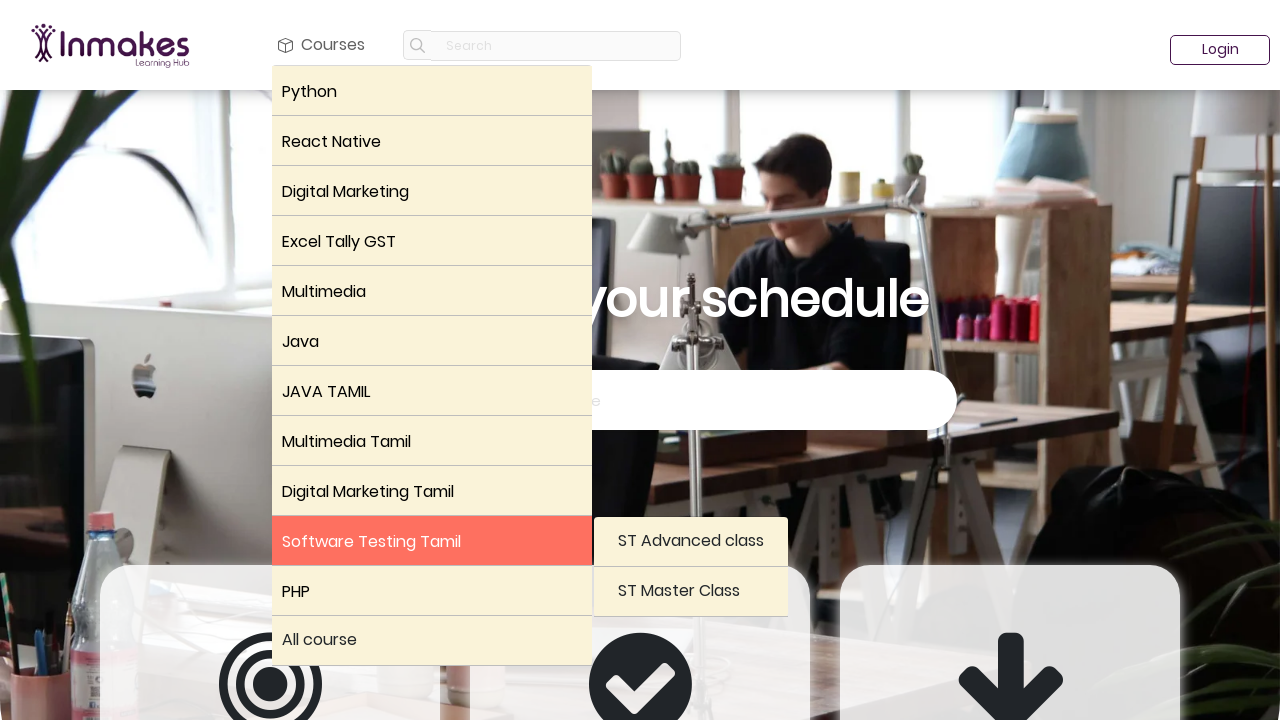

Clicked on 'ST Advanced class' link at (691, 542) on a:text('ST Advanced class')
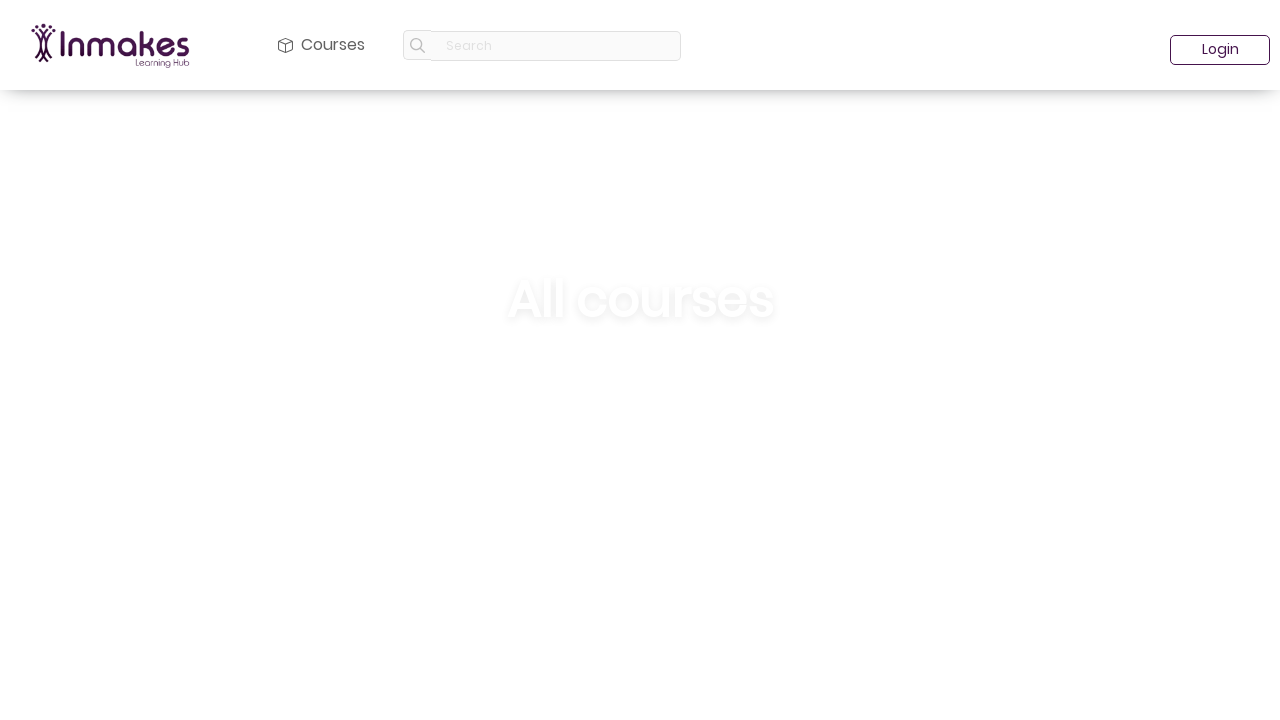

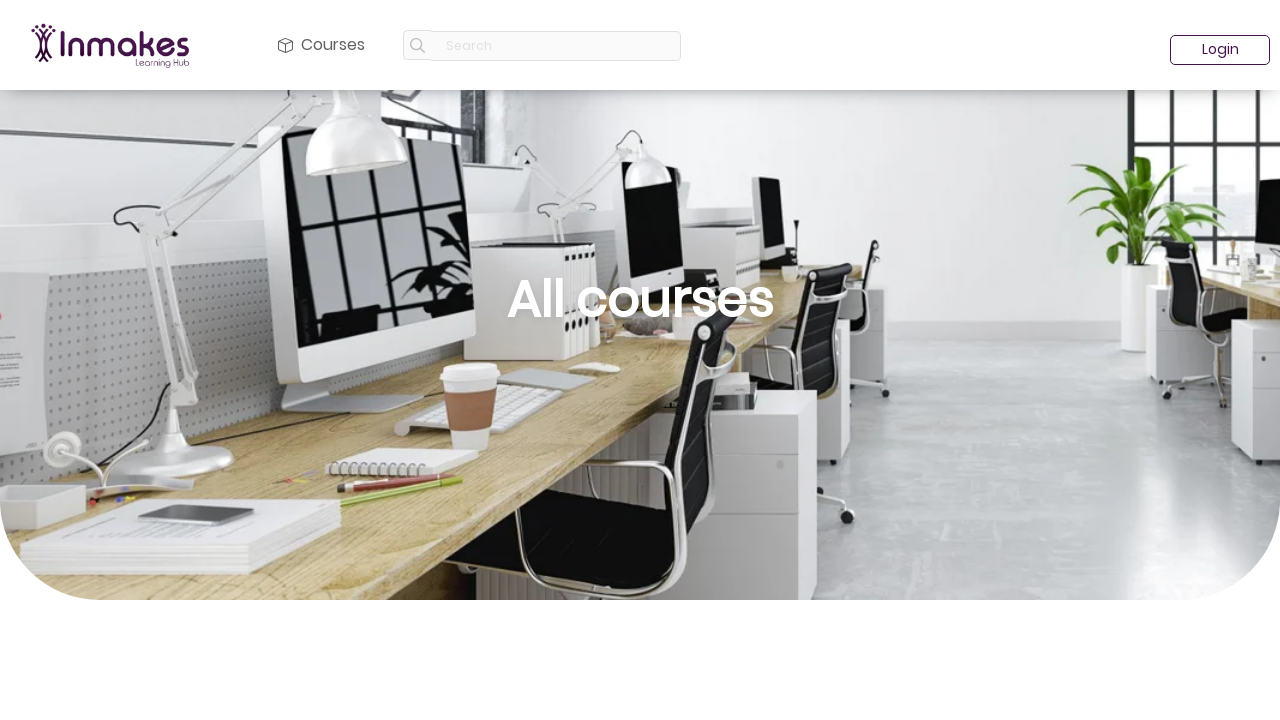